Tests hover functionality by moving mouse over an image element to reveal hidden text

Starting URL: https://the-internet.herokuapp.com/hovers

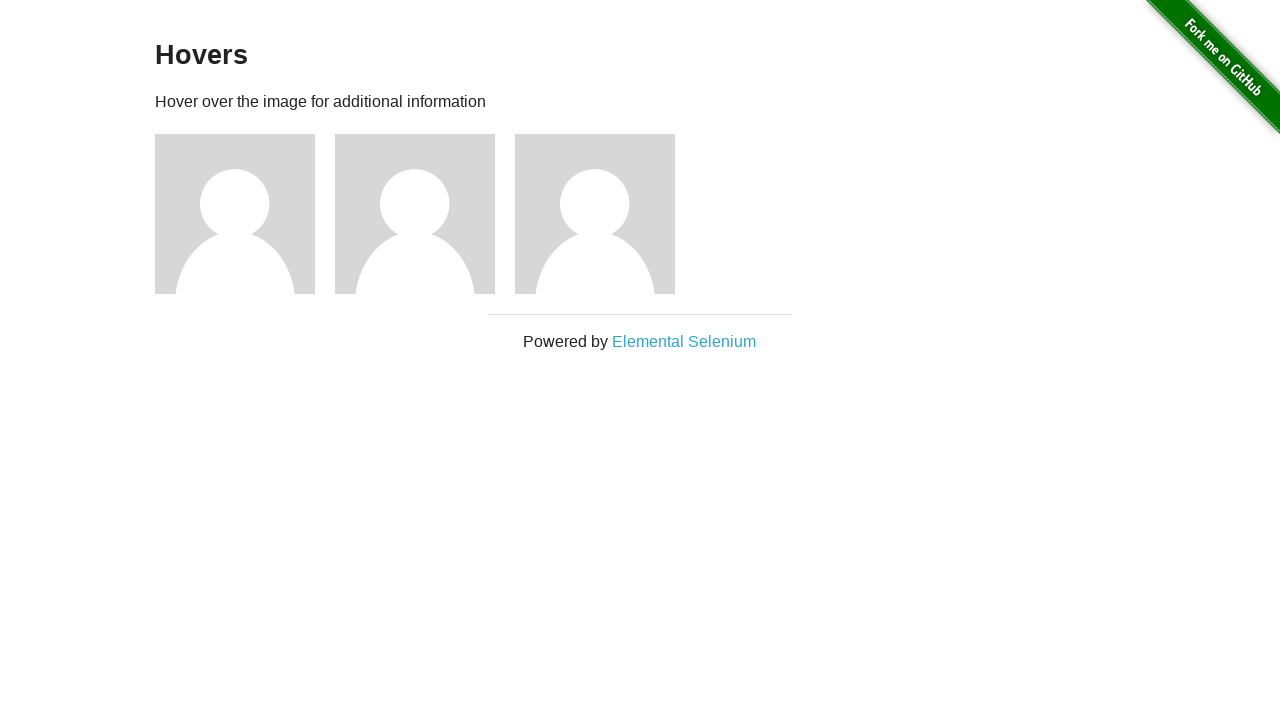

Navigated to hovers test page
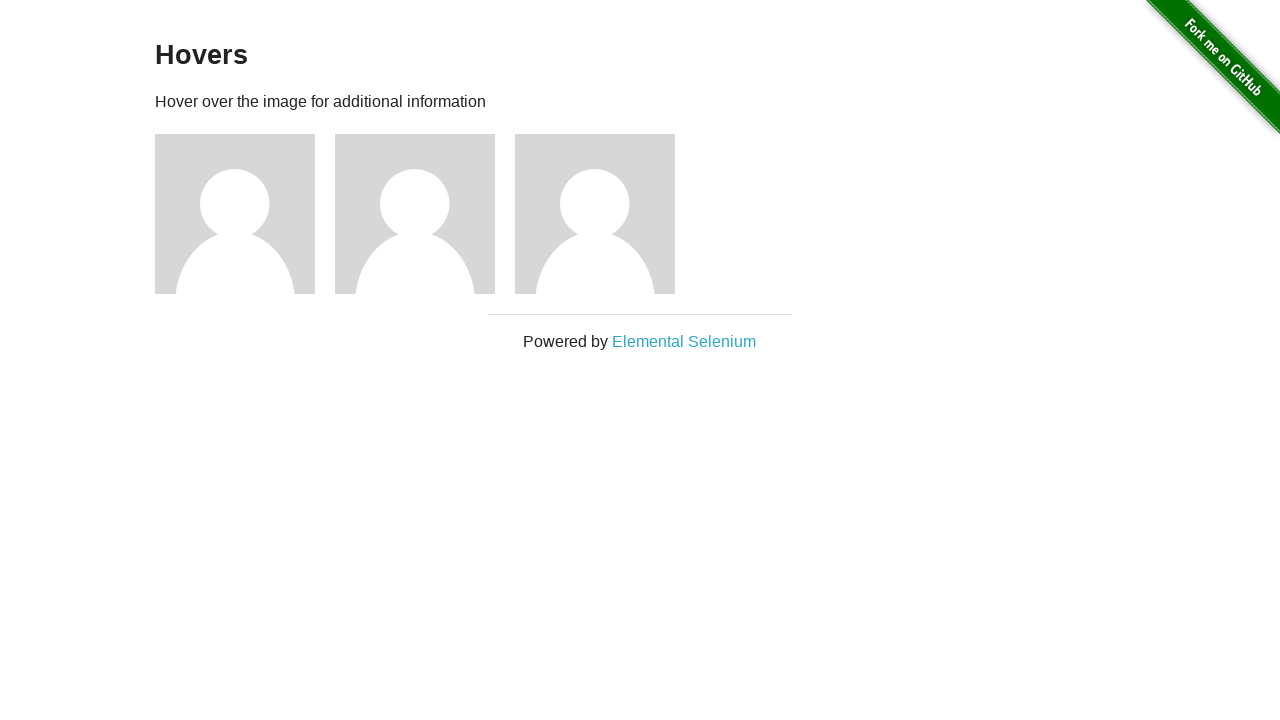

Hovered over the third image to reveal hidden text at (235, 214) on #content > div > div:nth-child(3) > img
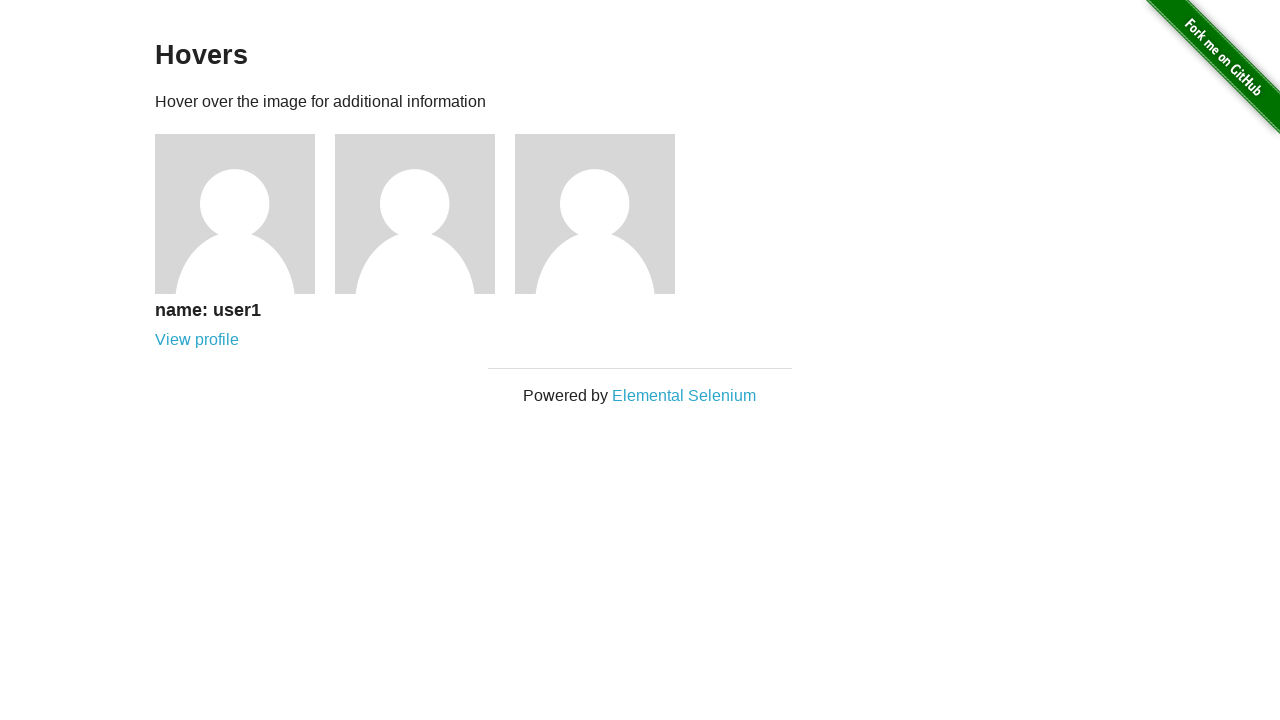

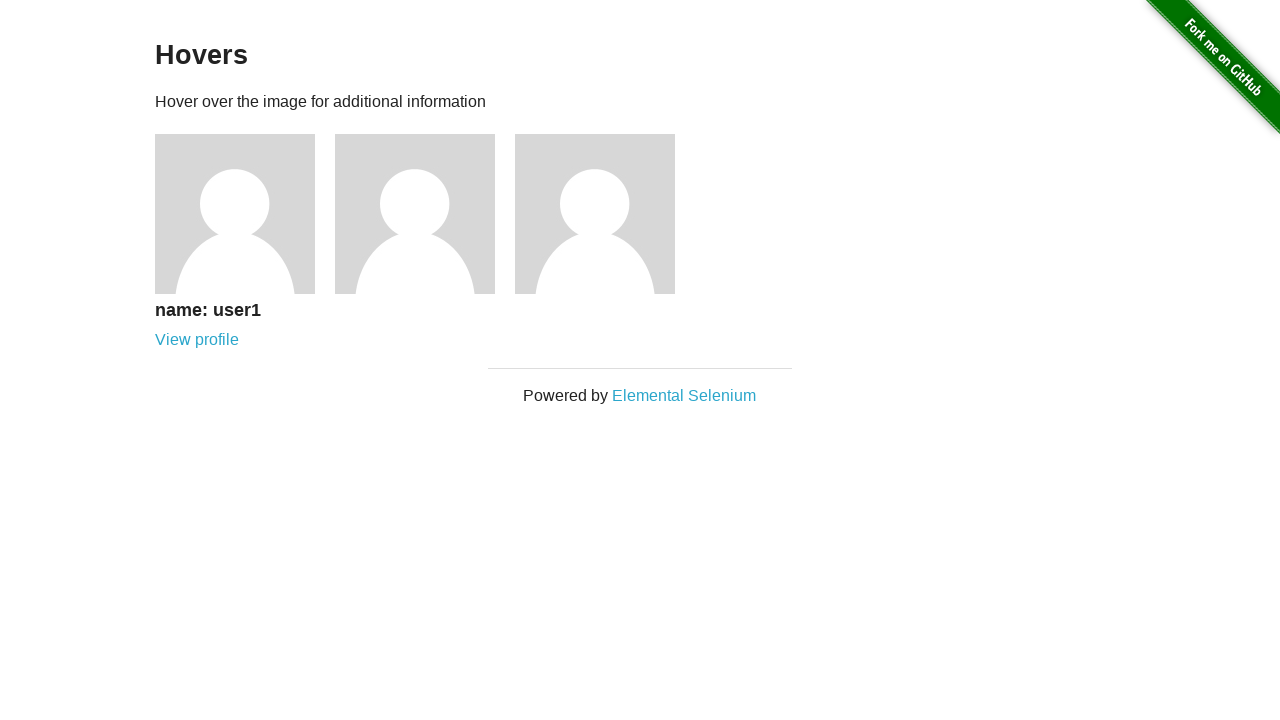